Tests dynamic loading elements by clicking a link to navigate to a hidden element example, clicking the Start button, and waiting for the dynamically loaded "Hello World!" text to appear

Starting URL: https://practice.expandtesting.com/dynamic-loading

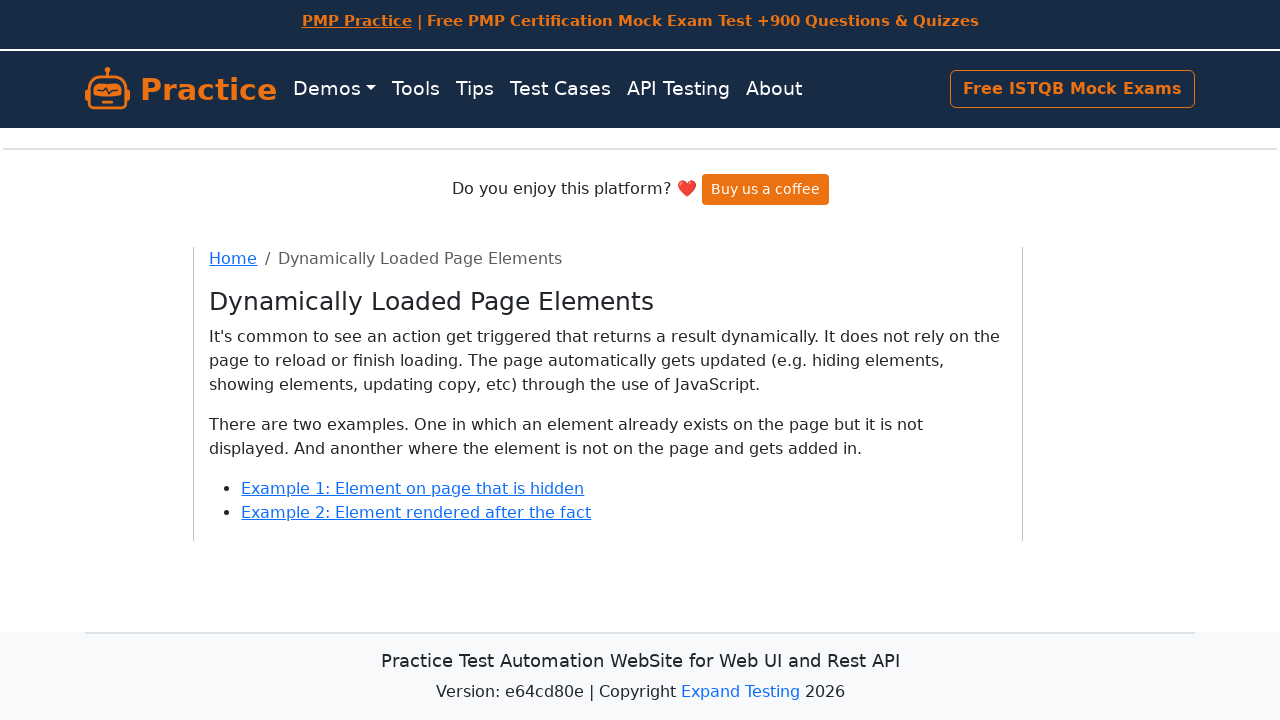

Dynamic loading example 1 link appeared
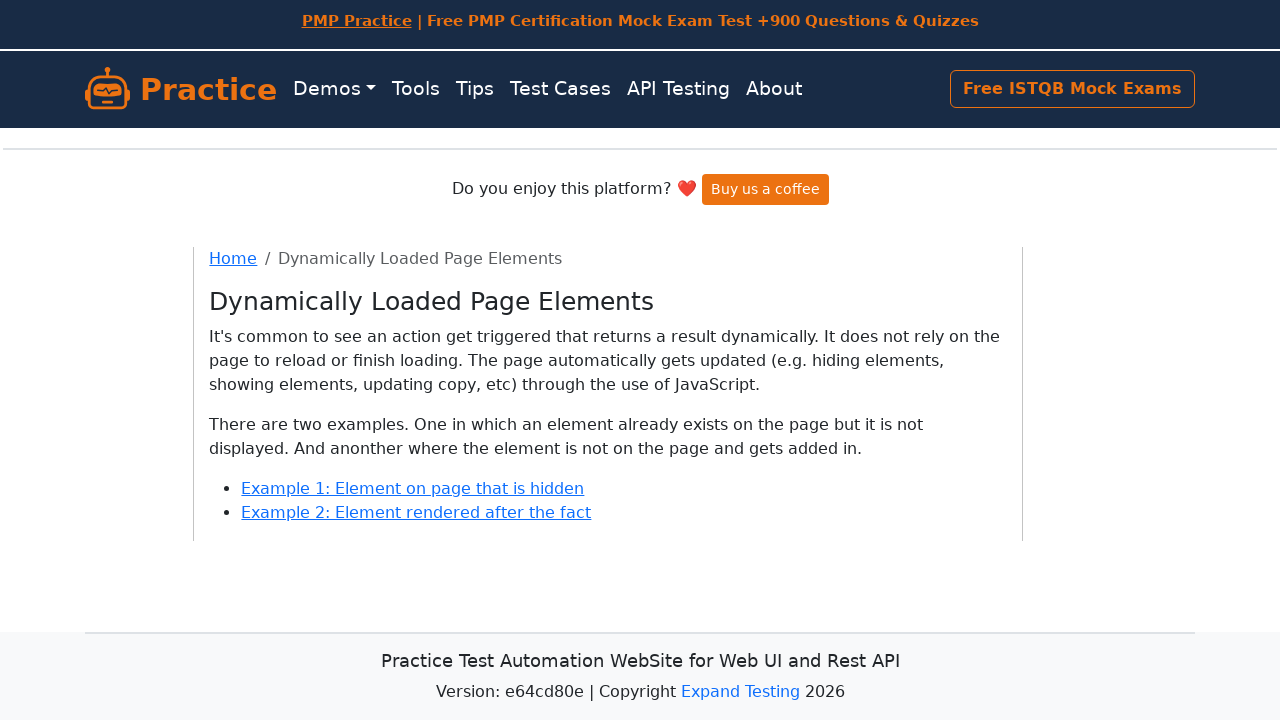

Clicked link to navigate to dynamic loading example 1 at (413, 488) on a[href='/dynamic-loading/1']
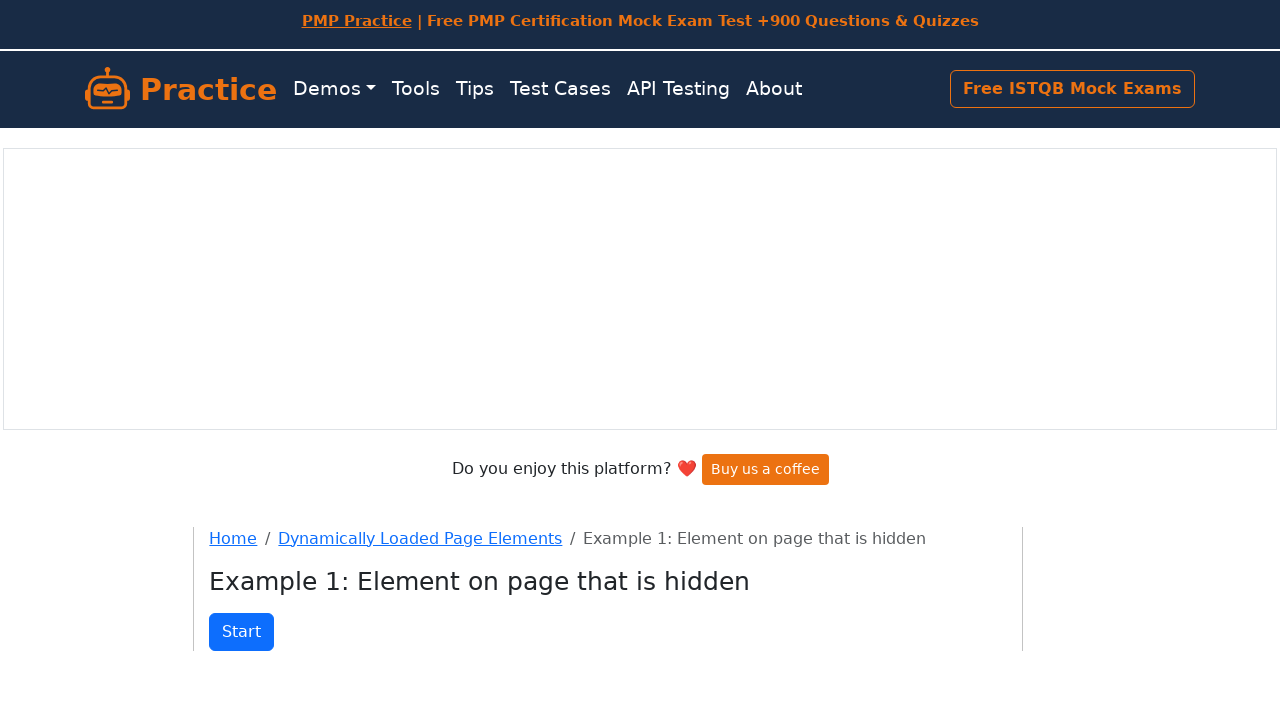

Start button appeared on the page
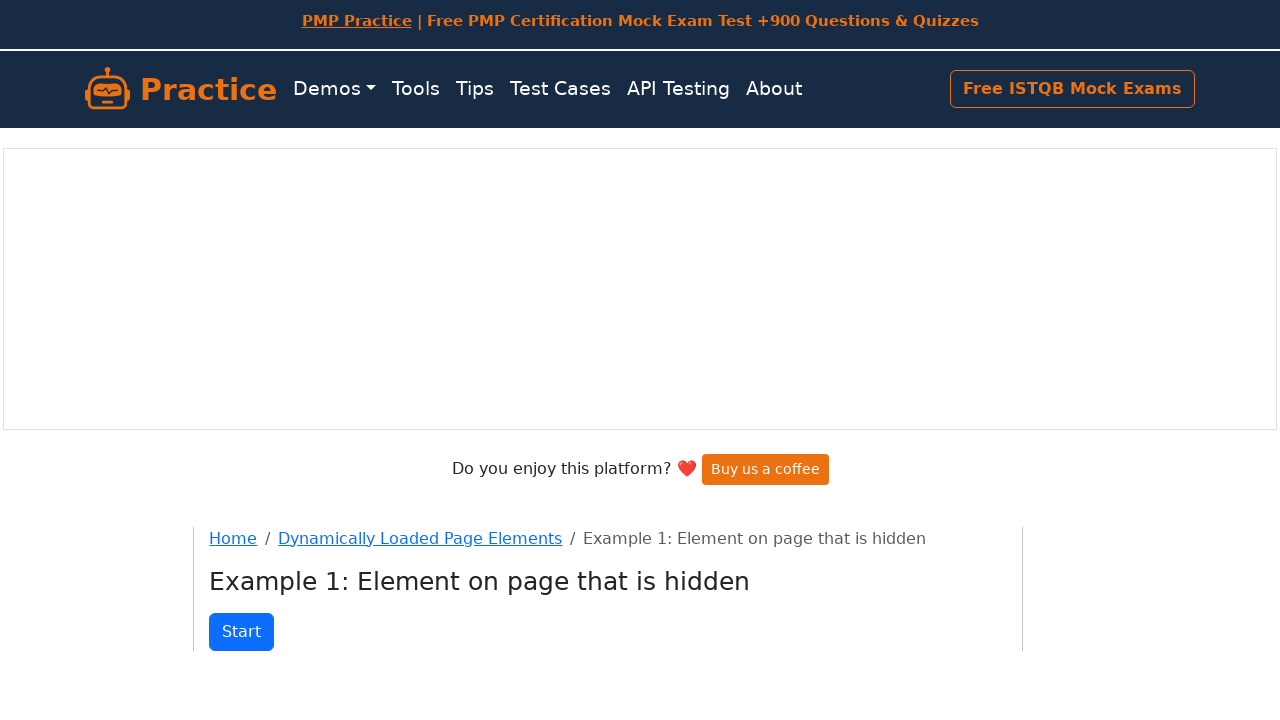

Clicked the Start button to trigger dynamic loading at (242, 632) on button:has-text('Start')
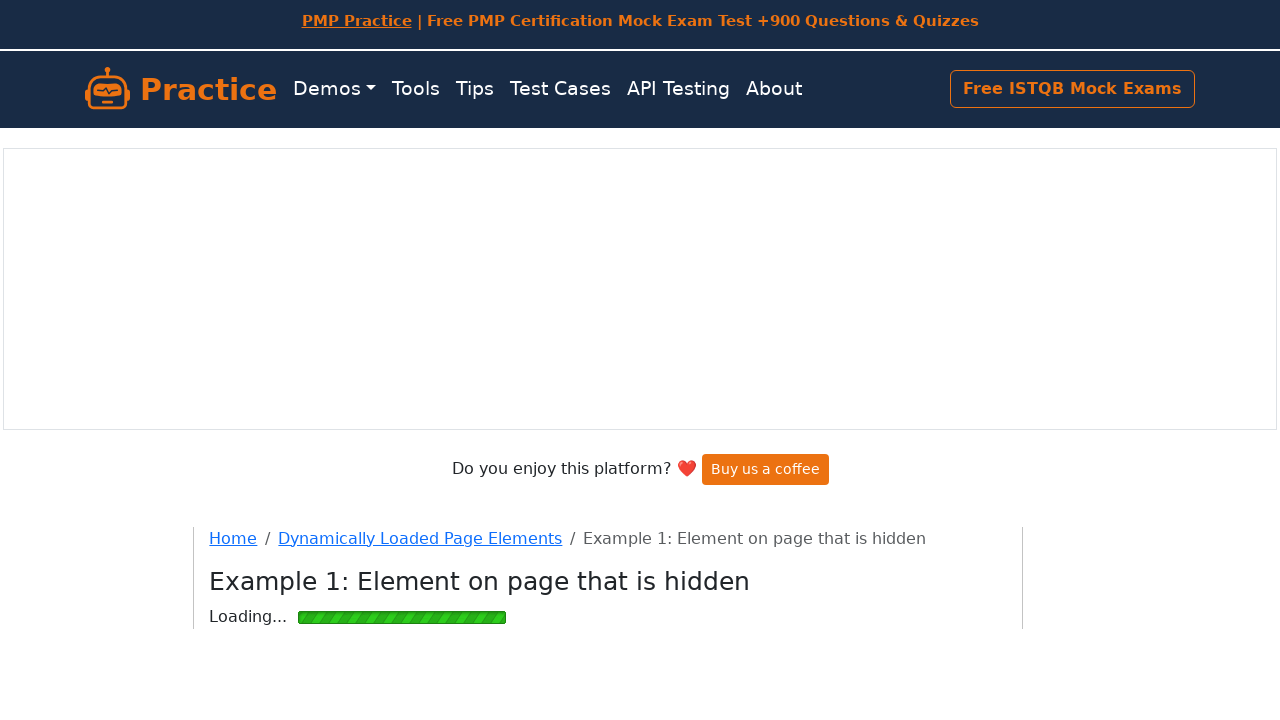

Dynamically loaded 'Hello World!' text appeared
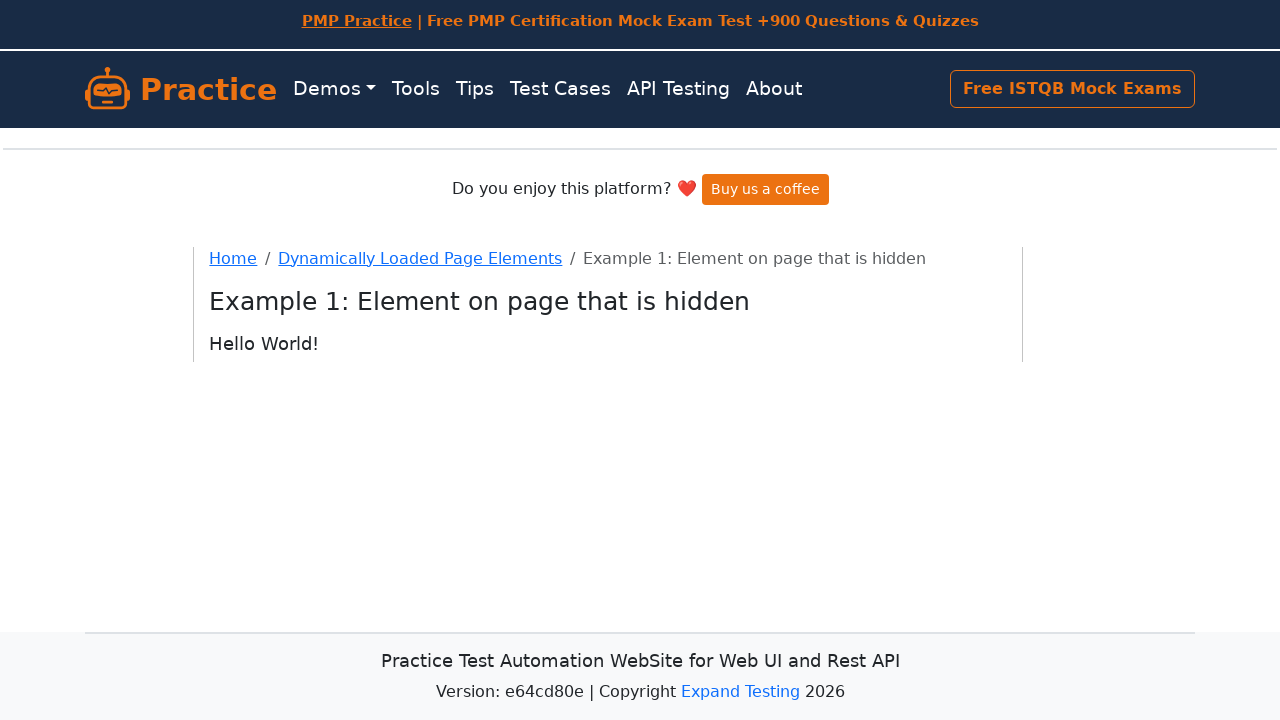

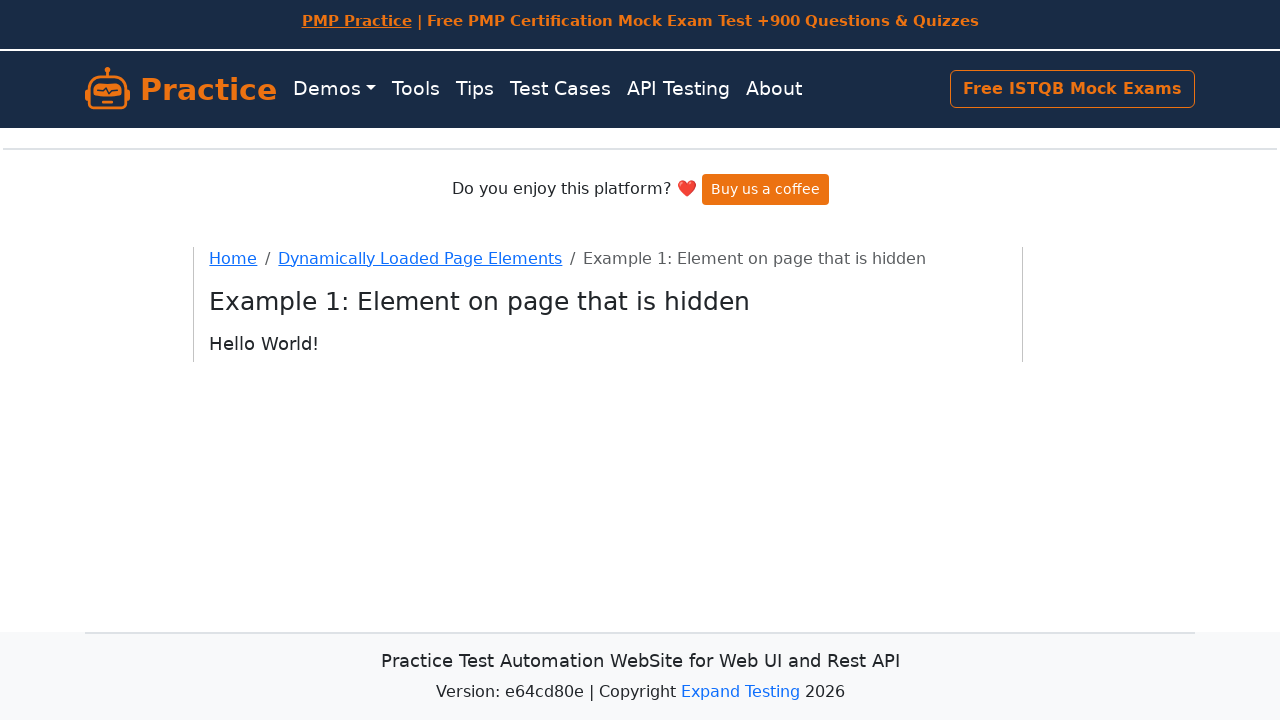